Tests FAQ accordion question 7 by scrolling to the FAQ section, clicking on the seventh question, and verifying the answer about order cancellation is displayed.

Starting URL: https://qa-scooter.praktikum-services.ru/

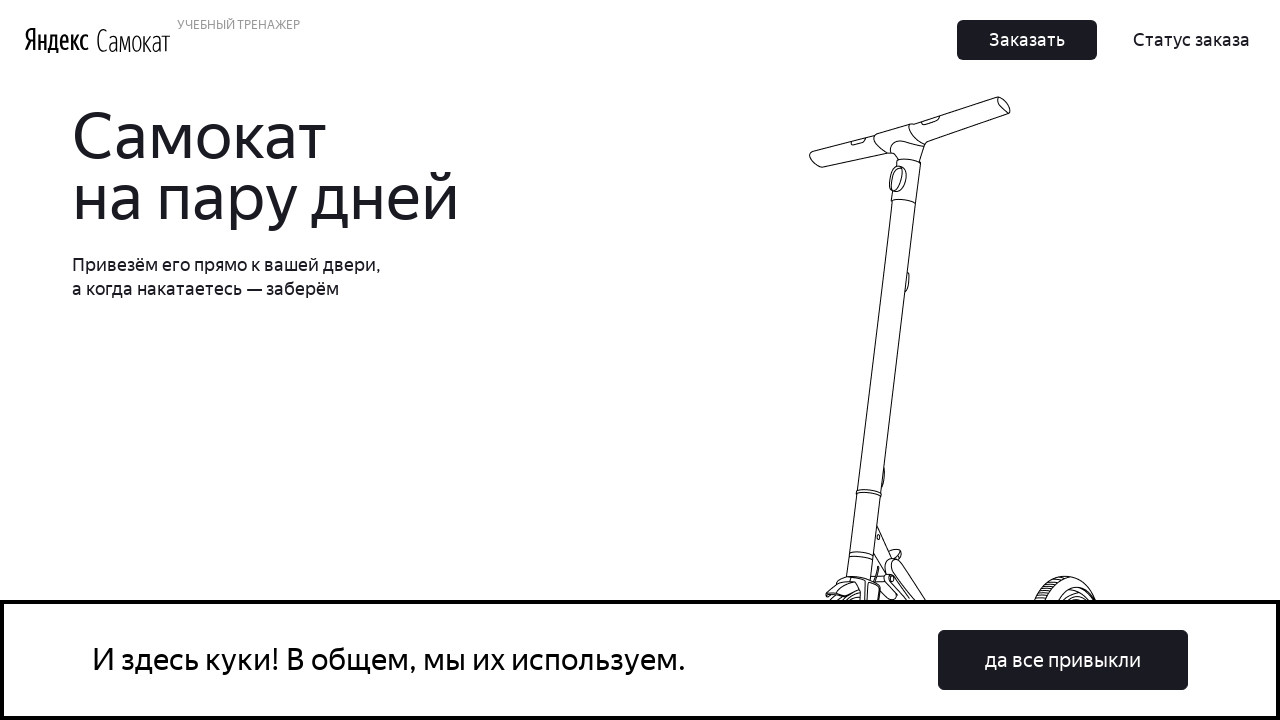

Scrolled to FAQ section to make question 7 visible
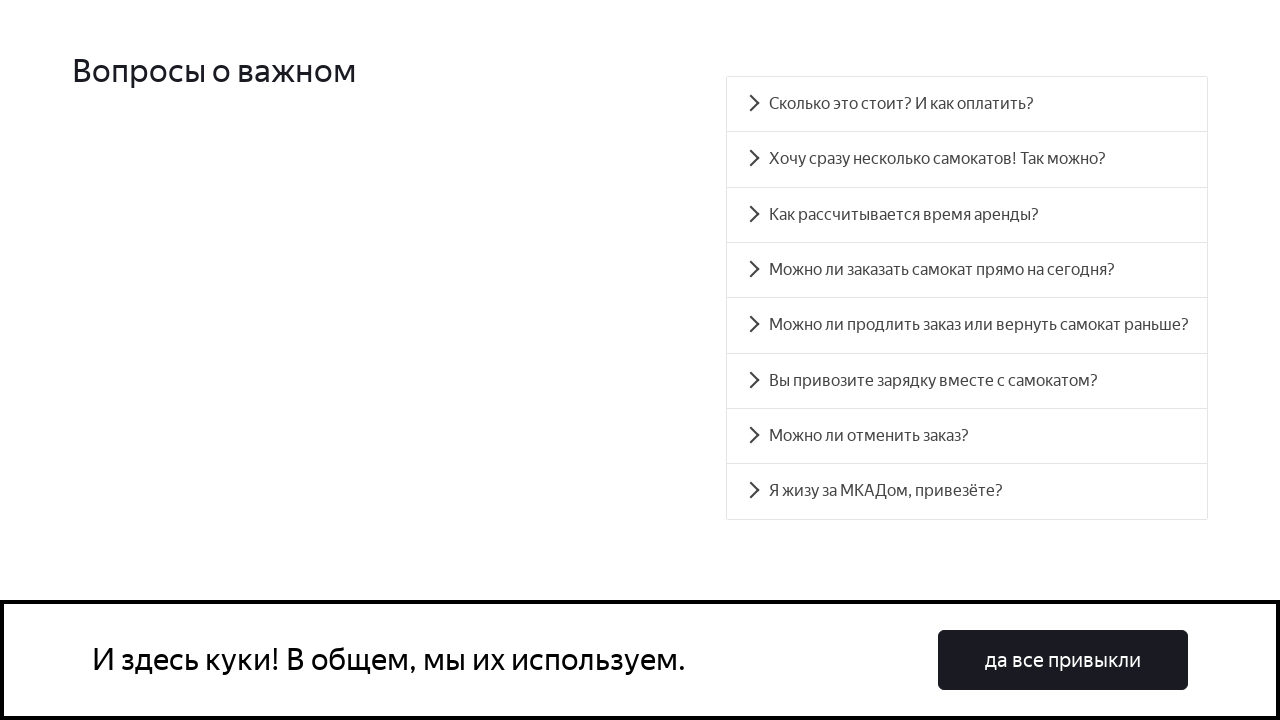

Clicked on question 7 in the FAQ accordion at (967, 436) on #accordion__heading-6
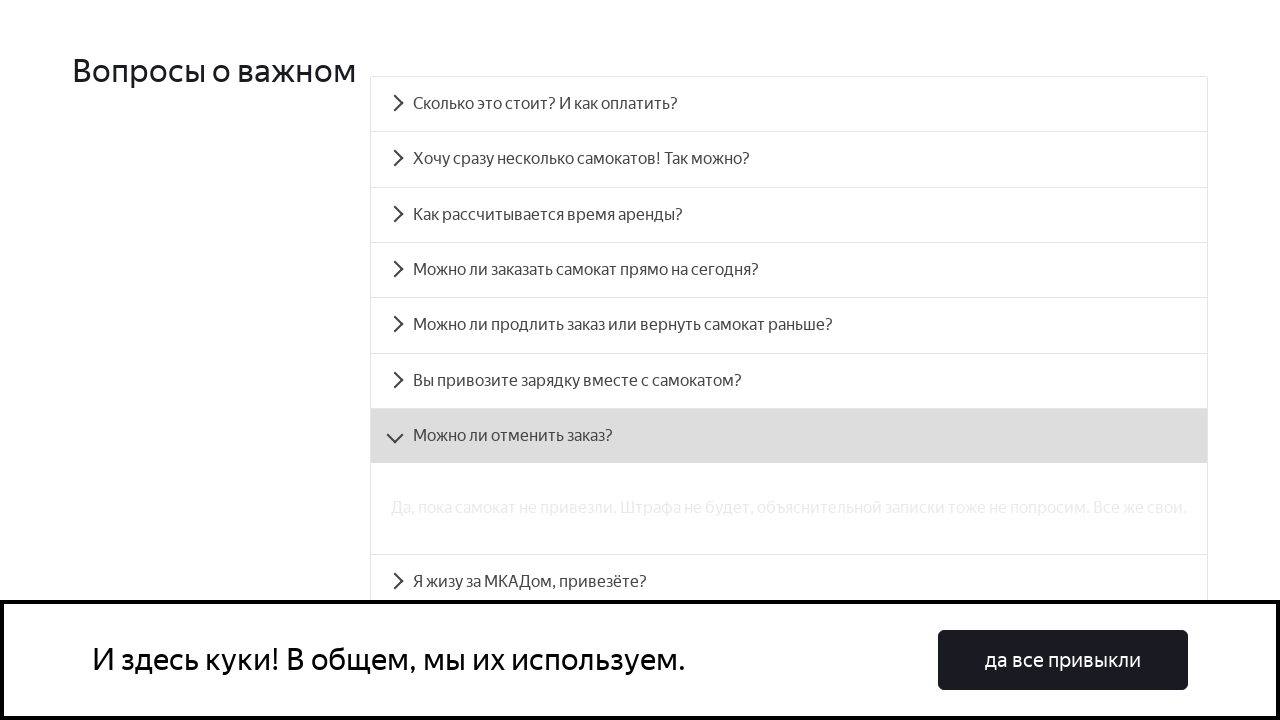

Answer 7 about order cancellation is now visible
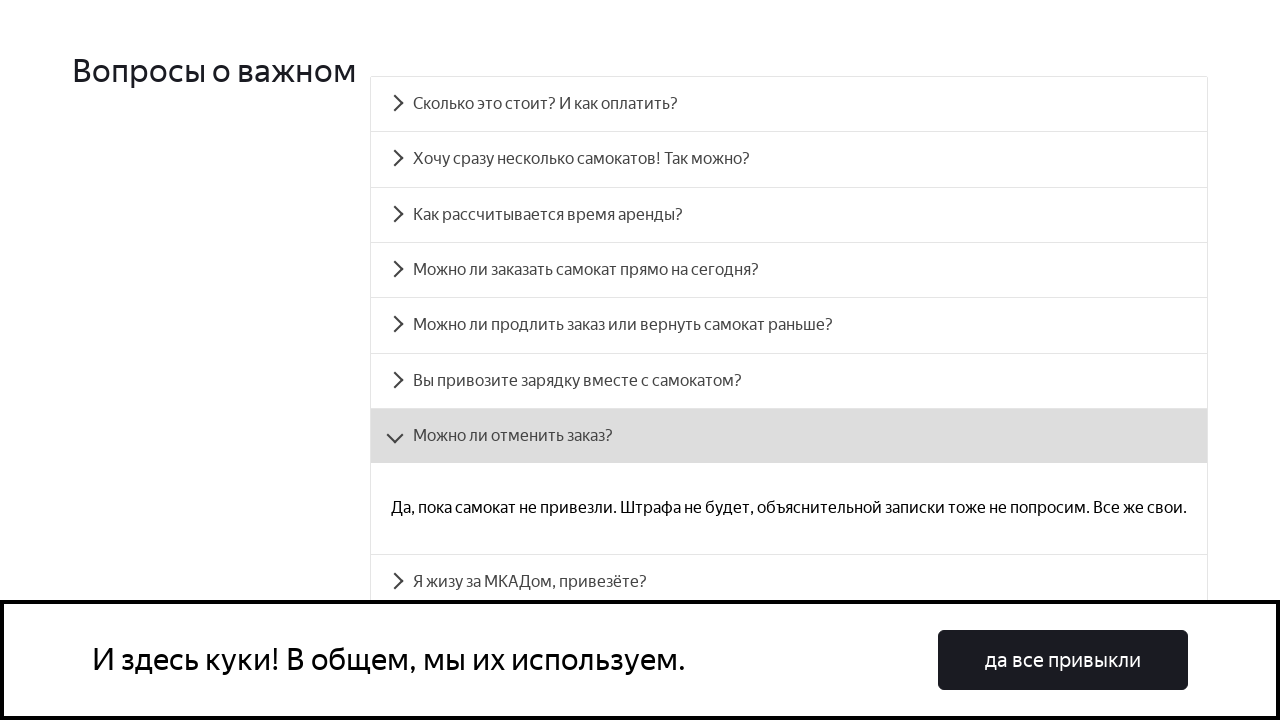

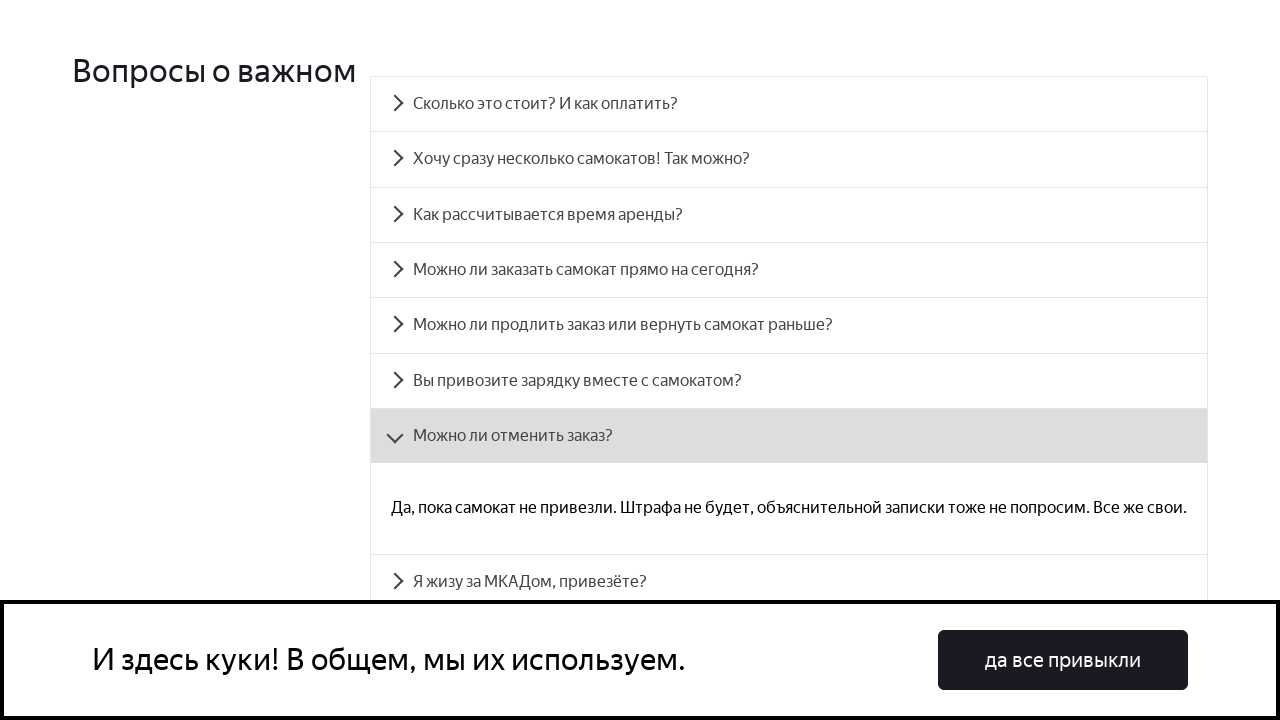